Navigates to Hover Demo page and verifies the "Mouse Hover" heading text is displayed correctly

Starting URL: https://www.lambdatest.com/selenium-playground/

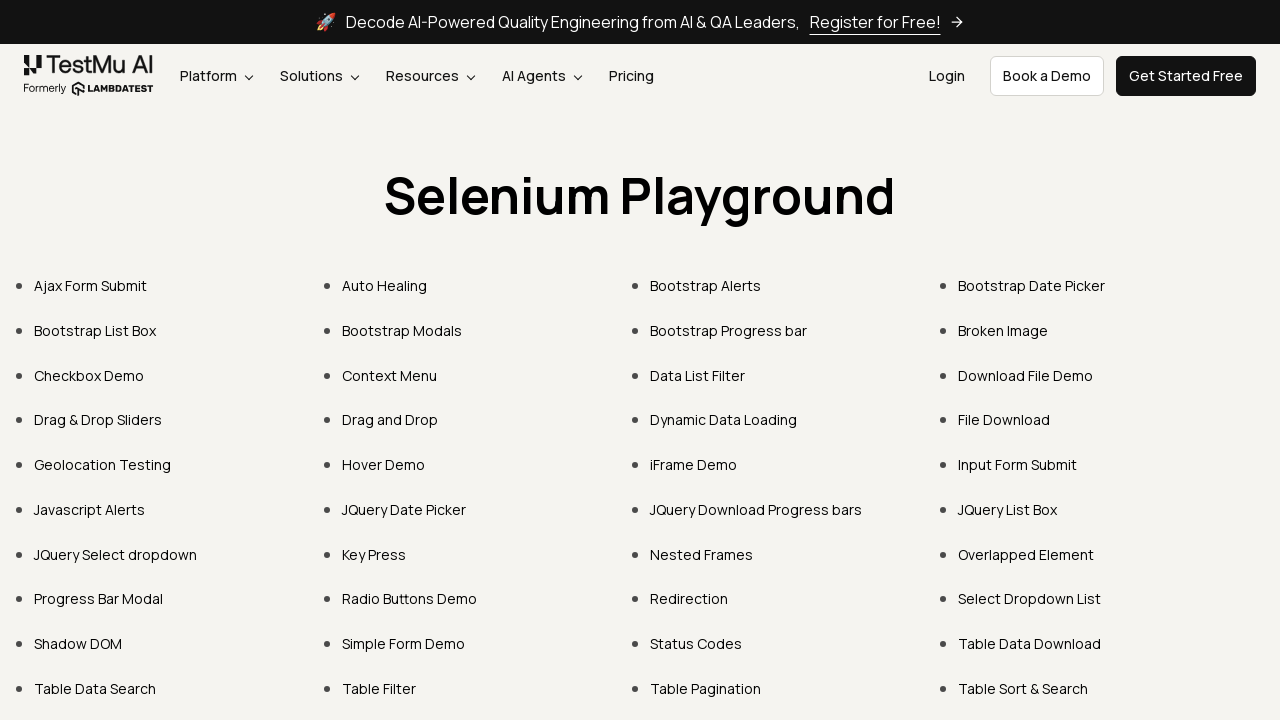

Clicked on Hover Demo link at (384, 464) on xpath=//a[normalize-space()="Hover Demo"]
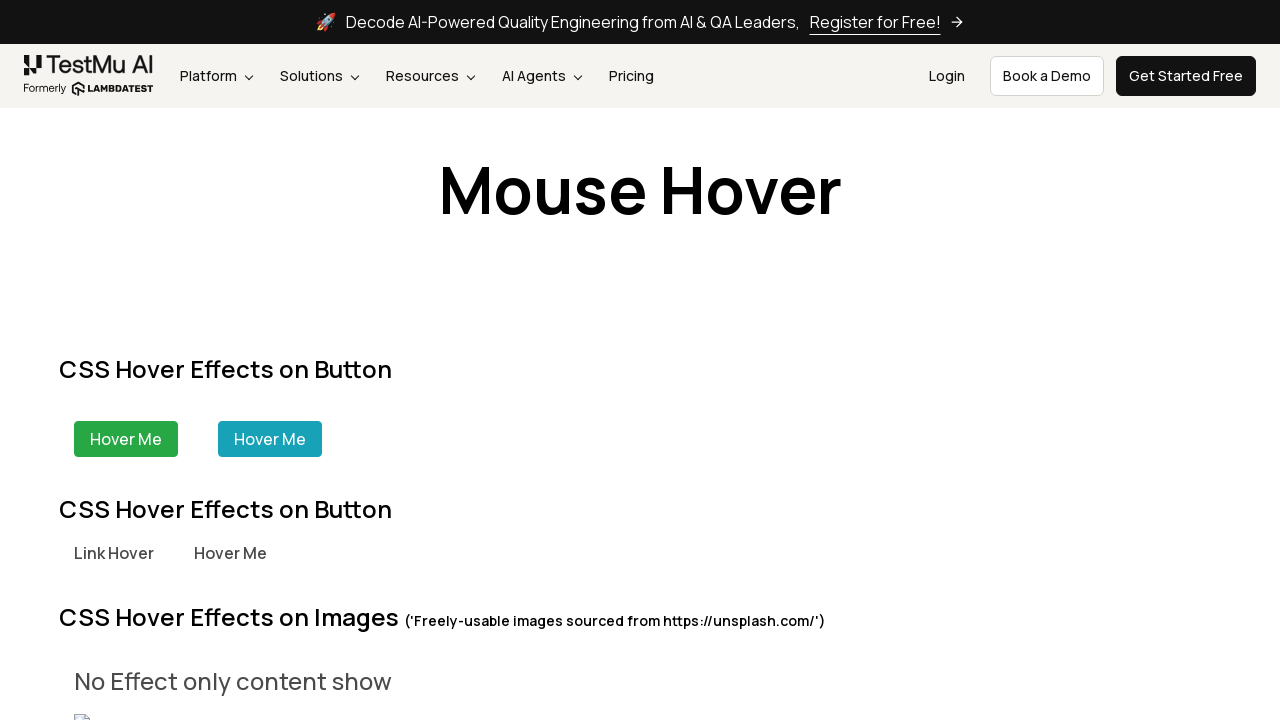

Located 'Mouse Hover' heading text
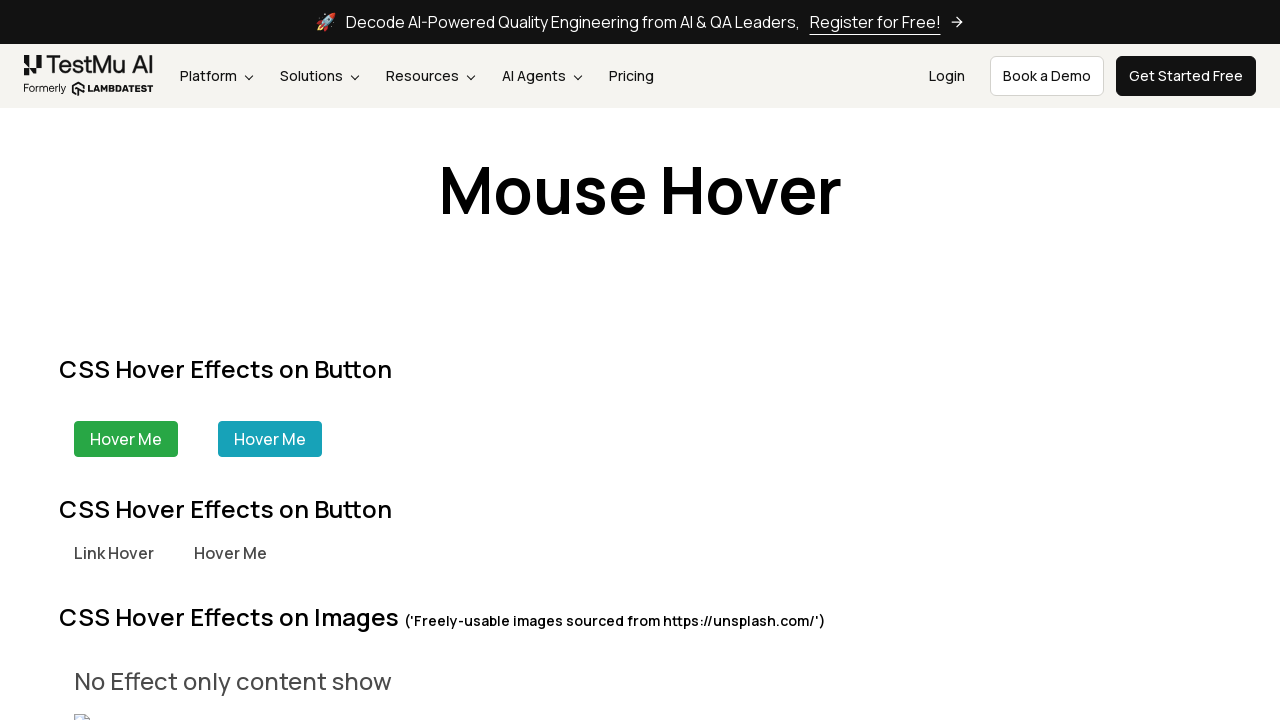

Verified 'Mouse Hover' heading is displayed
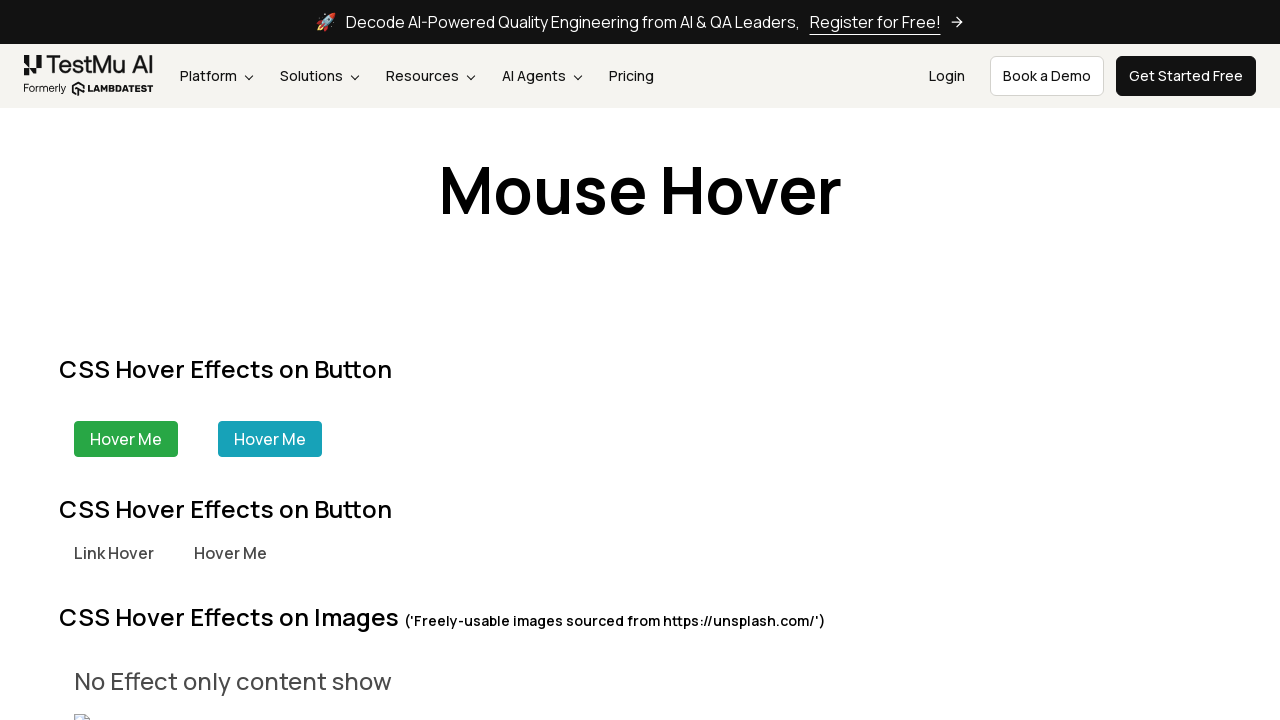

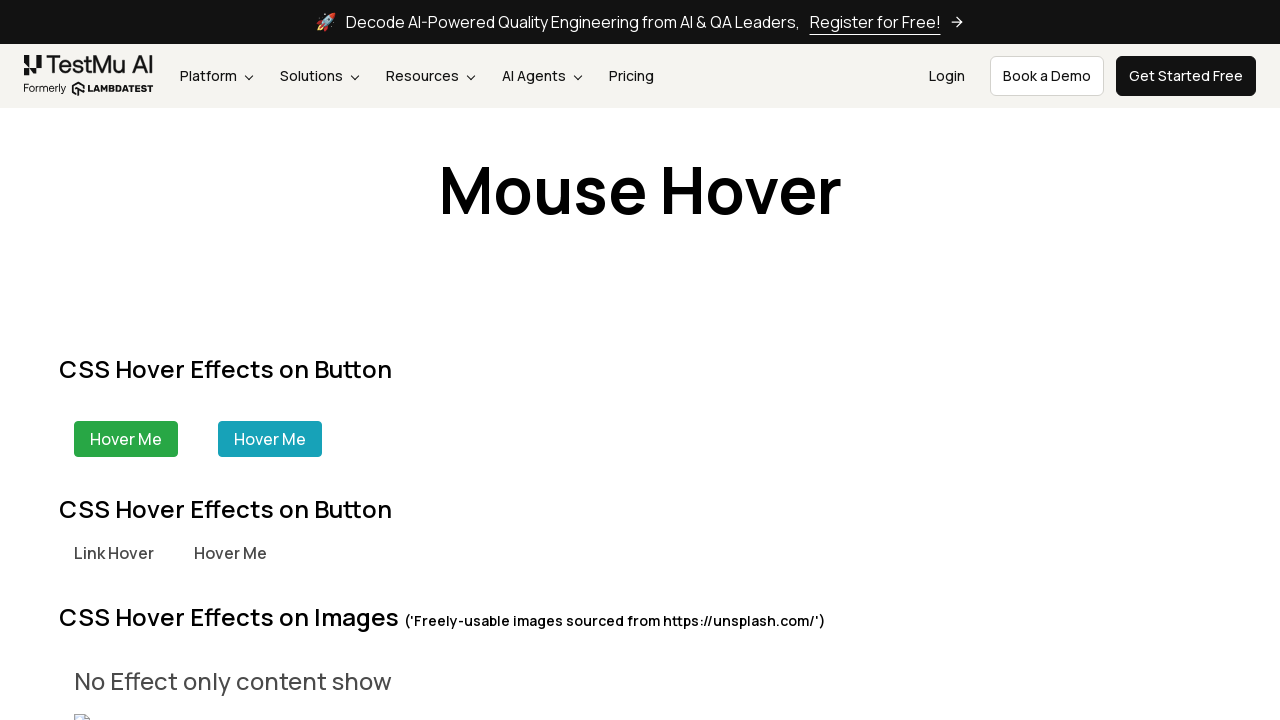